Tests file download functionality by clicking on a test.txt file link to trigger download

Starting URL: https://the-internet.herokuapp.com/download

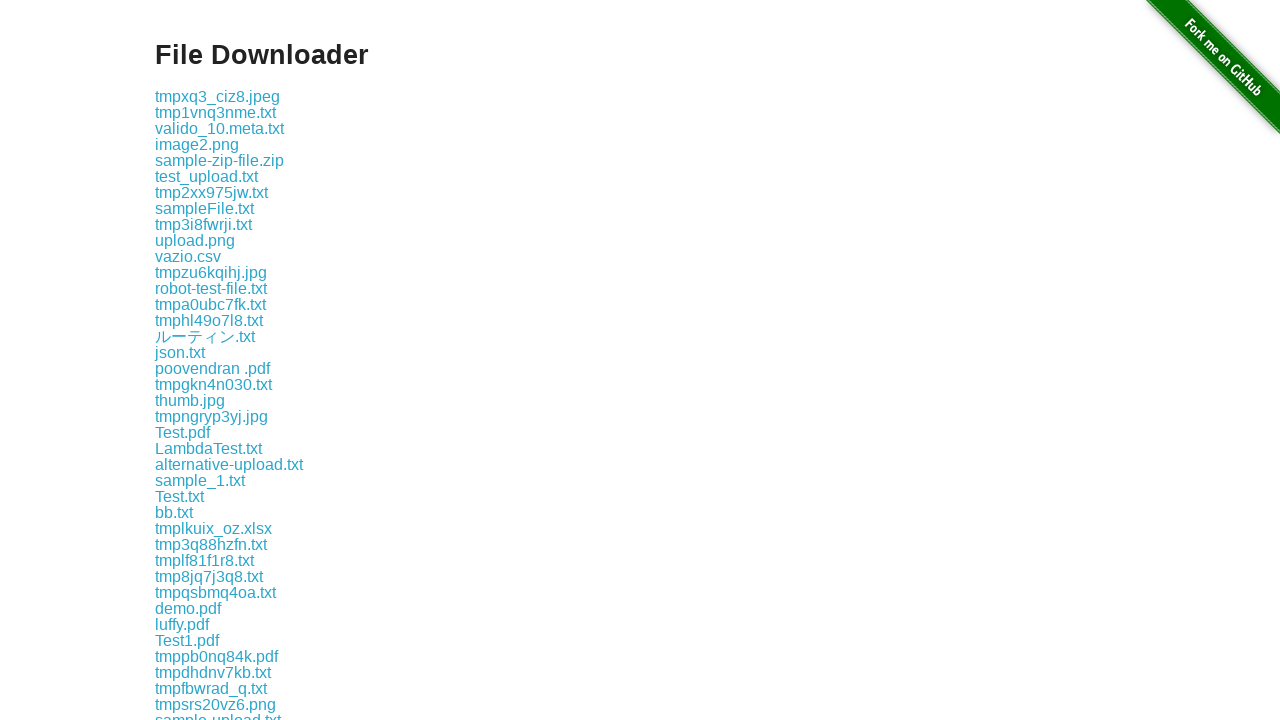

Clicked on test.txt file link to trigger download at (178, 360) on text='test.txt'
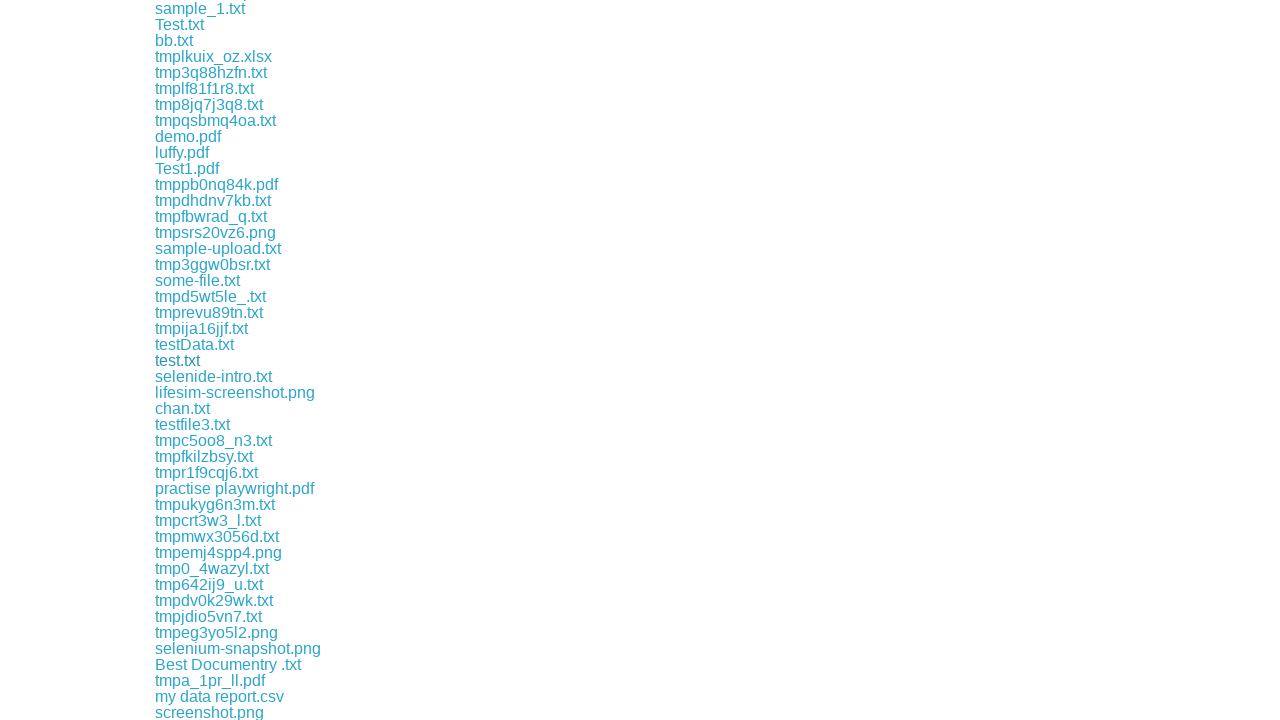

Waited for download to start
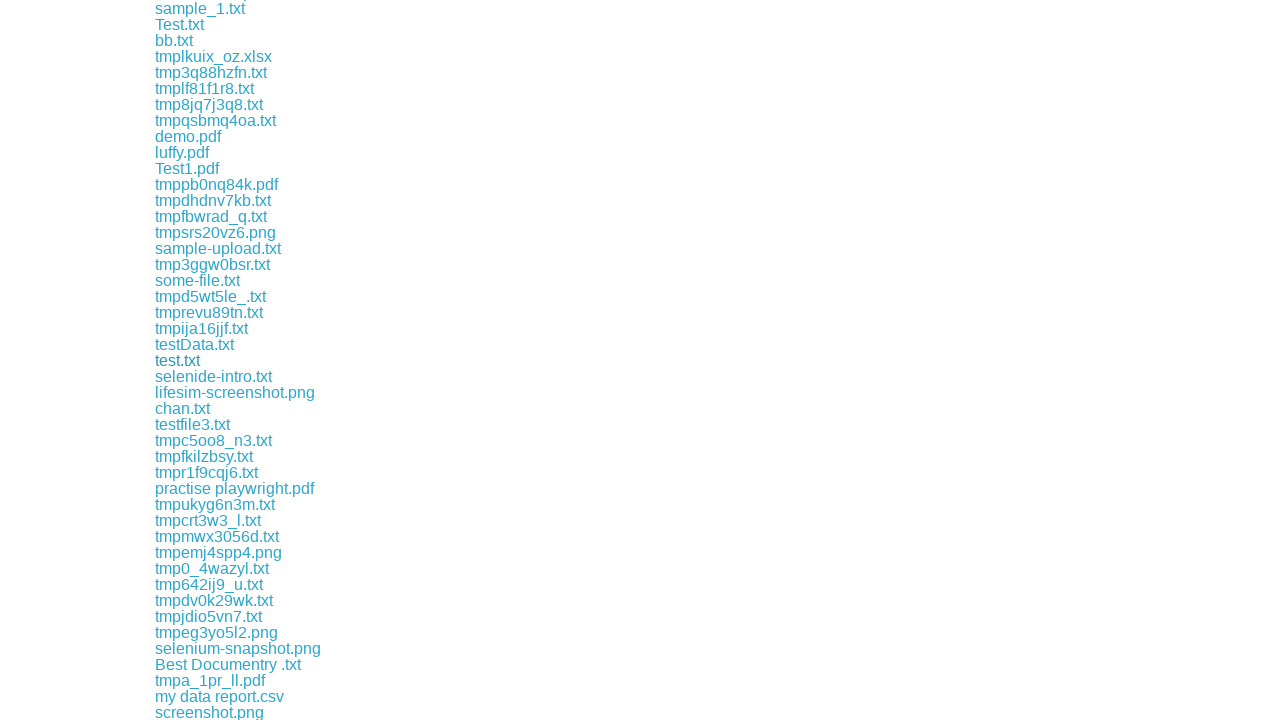

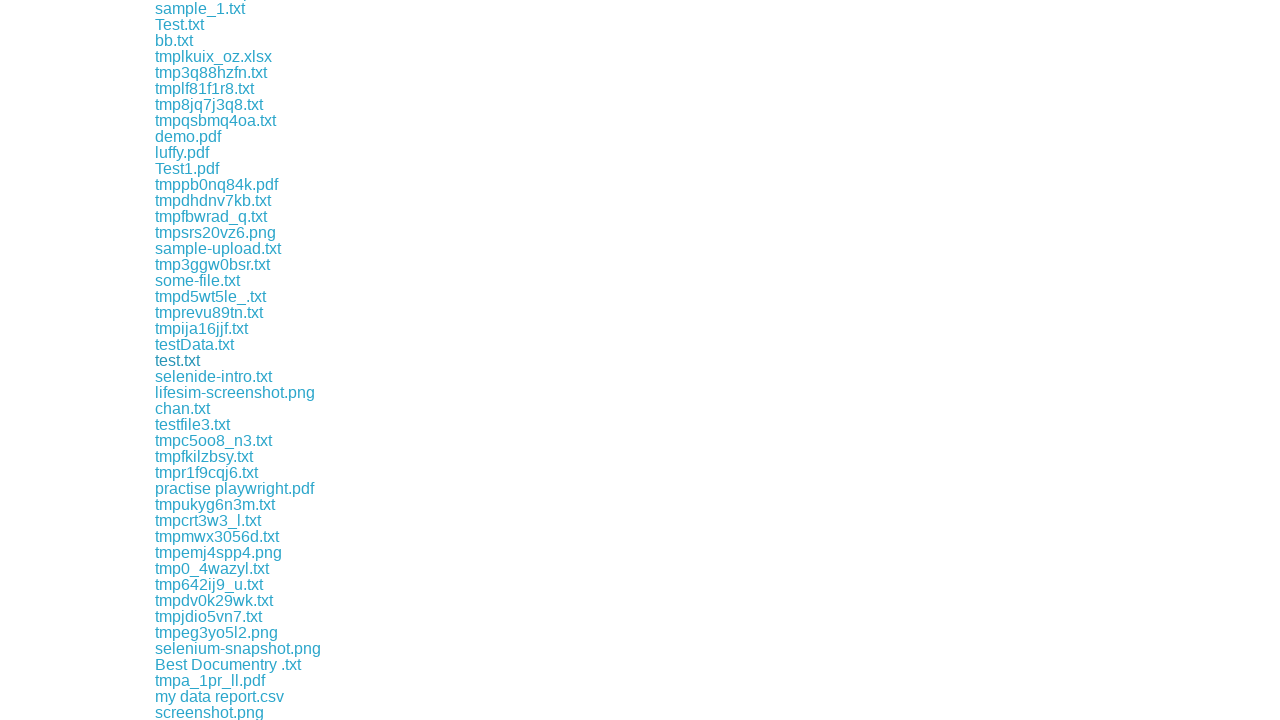